Tests login form validation by submitting with only a username and no password, verifying the appropriate error message is displayed

Starting URL: https://www.saucedemo.com/

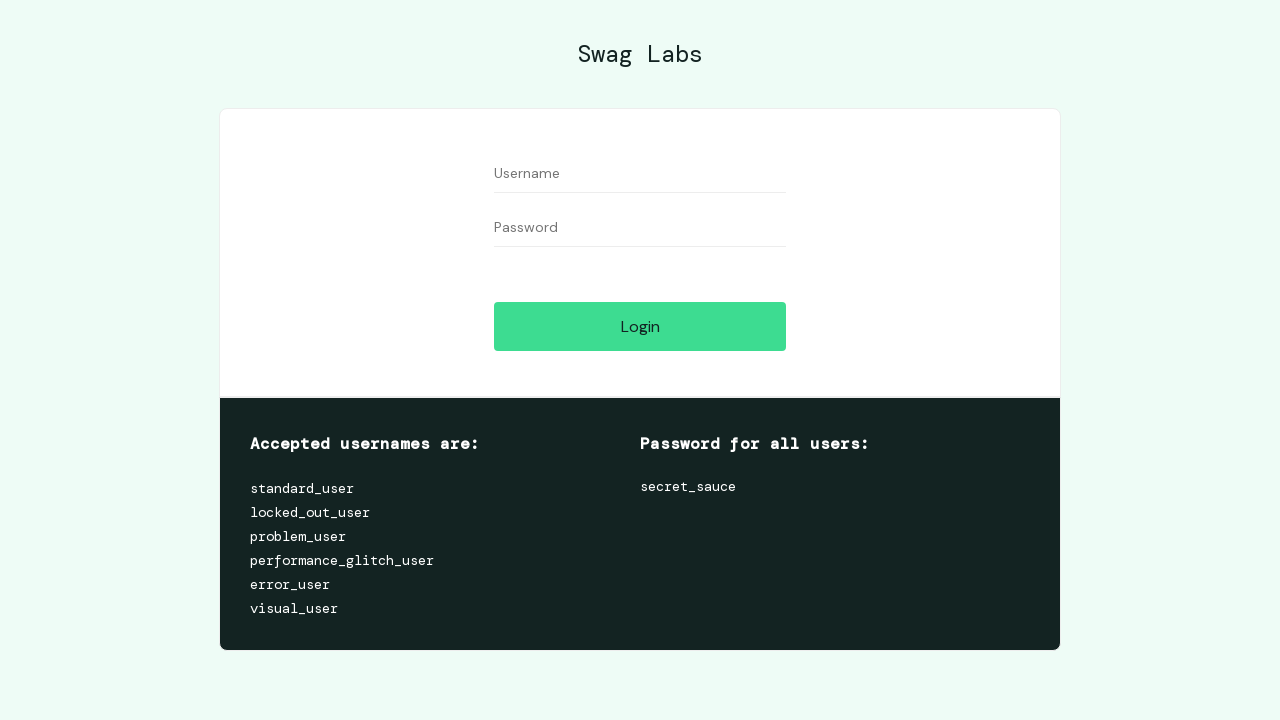

Filled username field with 'standard_user' on #user-name
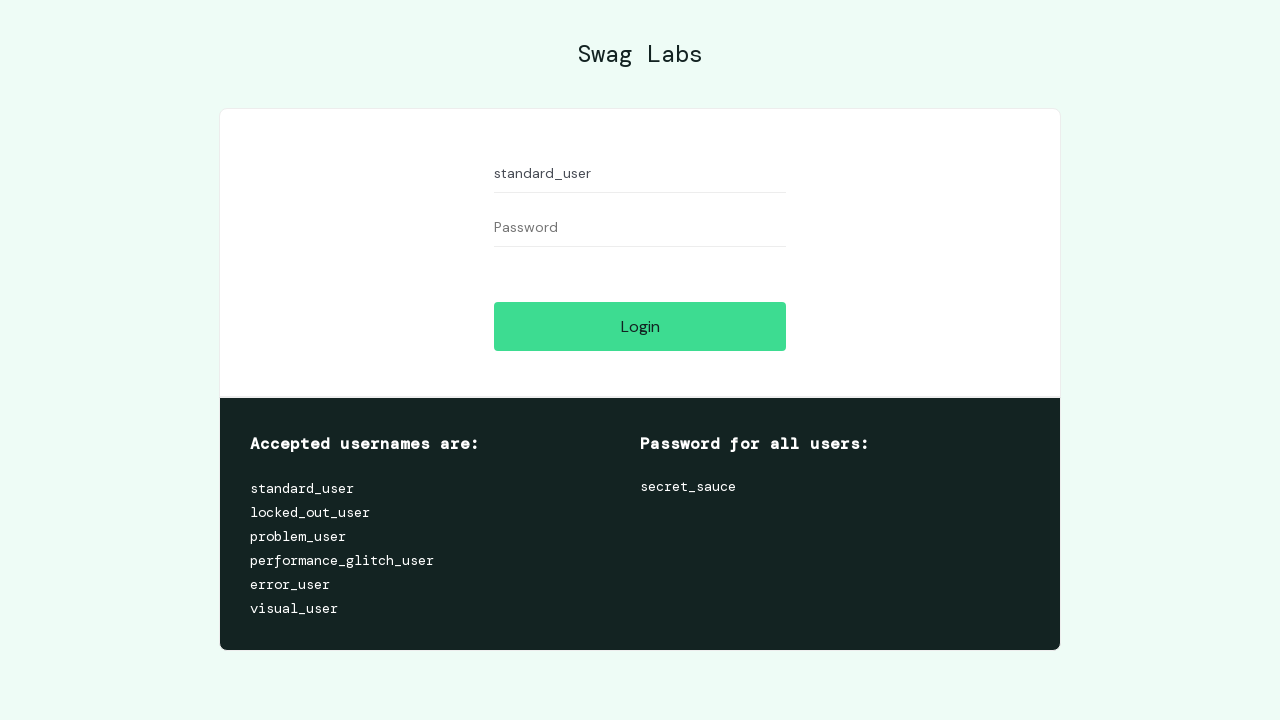

Clicked login button without entering password at (640, 326) on #login-button
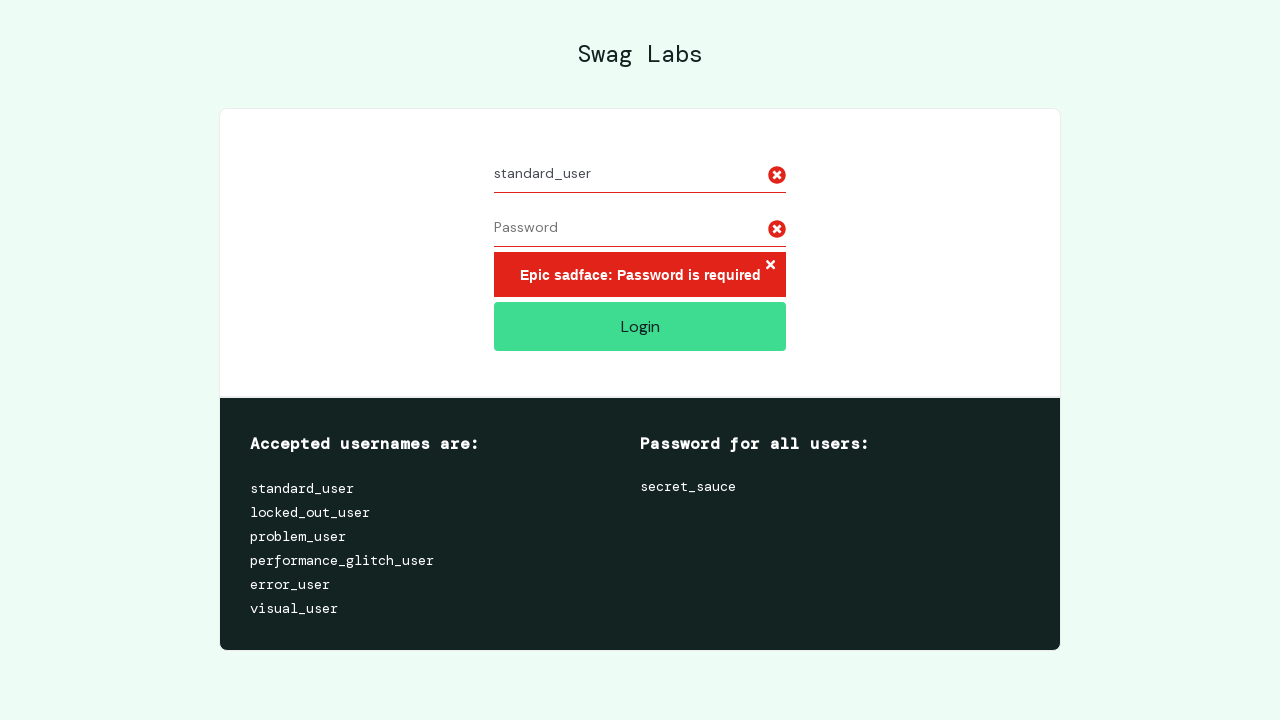

Error message appeared on login form
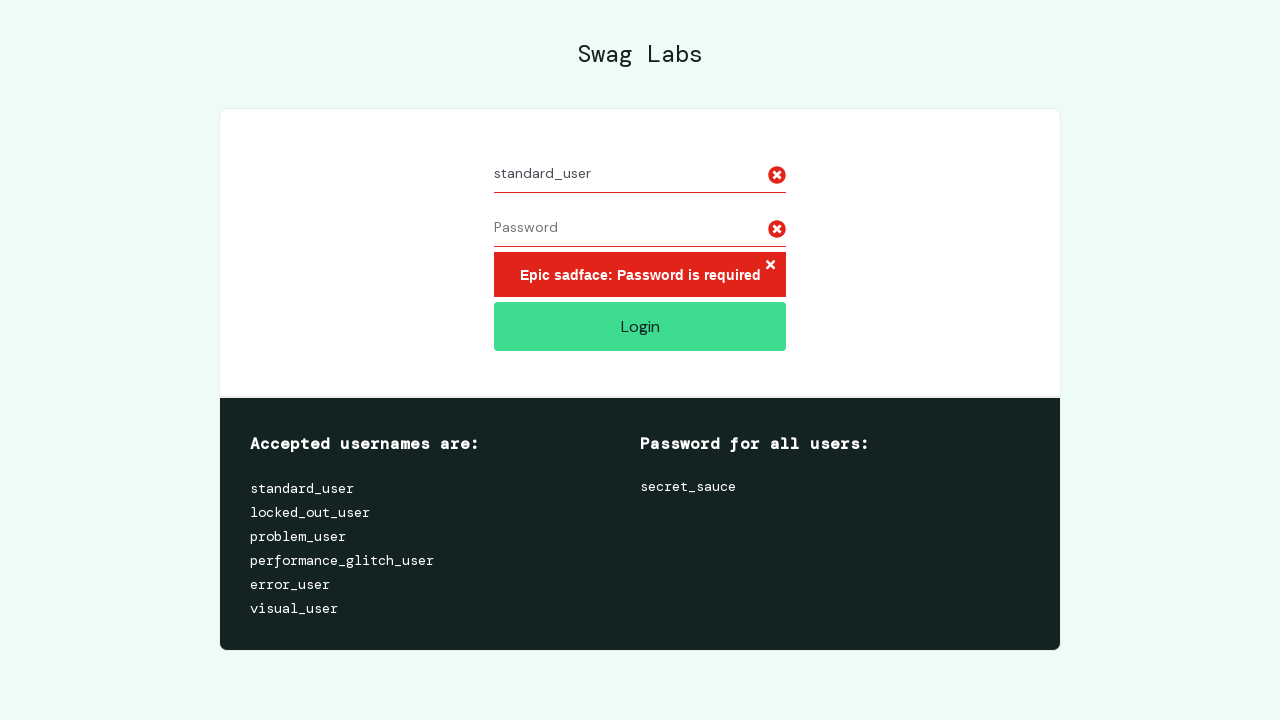

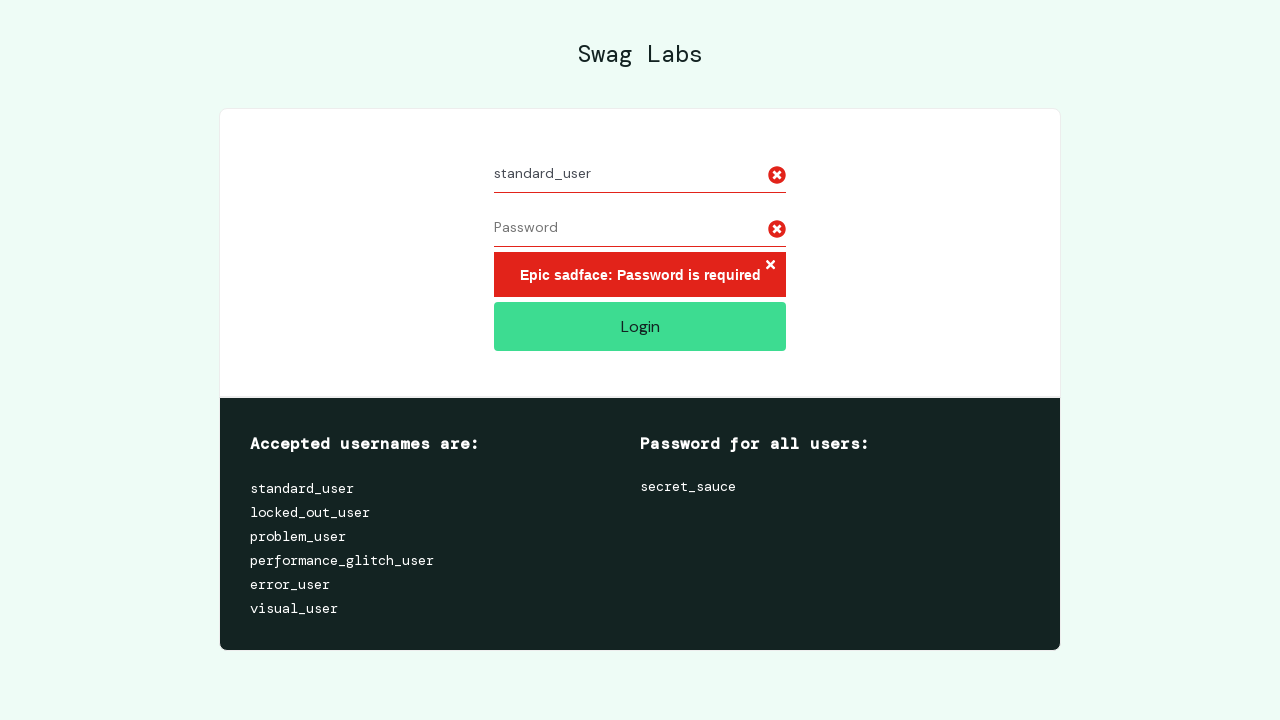